Tests radio button functionality on the LetCode practice site by navigating to the toggle section and verifying that only one radio button can be selected at a time

Starting URL: https://letcode.in/

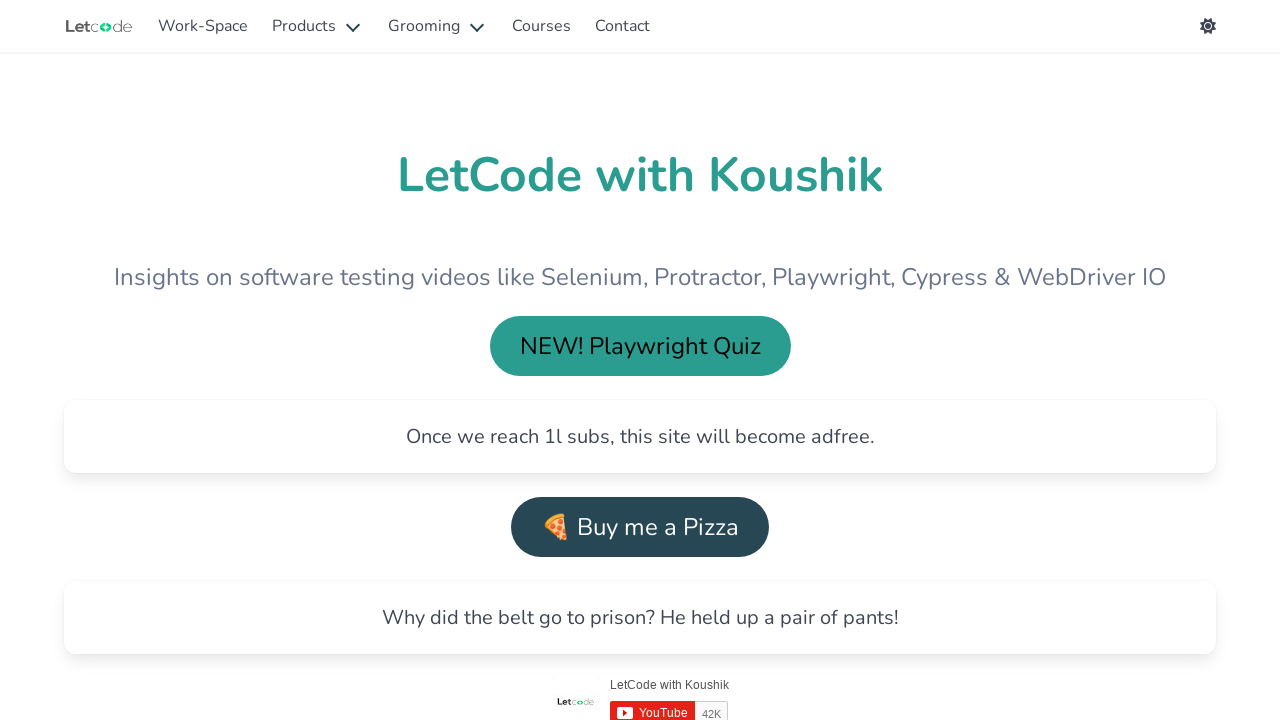

Clicked Work-Space header link at (203, 26) on text=Work-Space
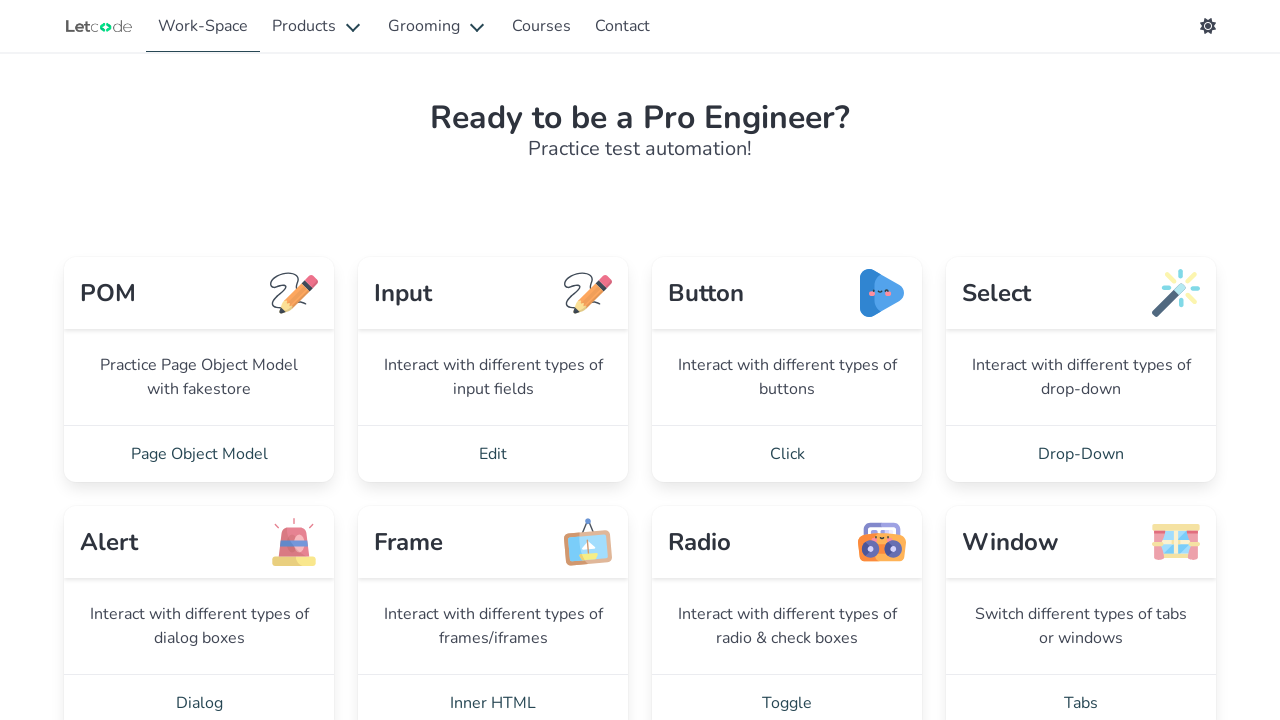

Waited 1000ms for page to load
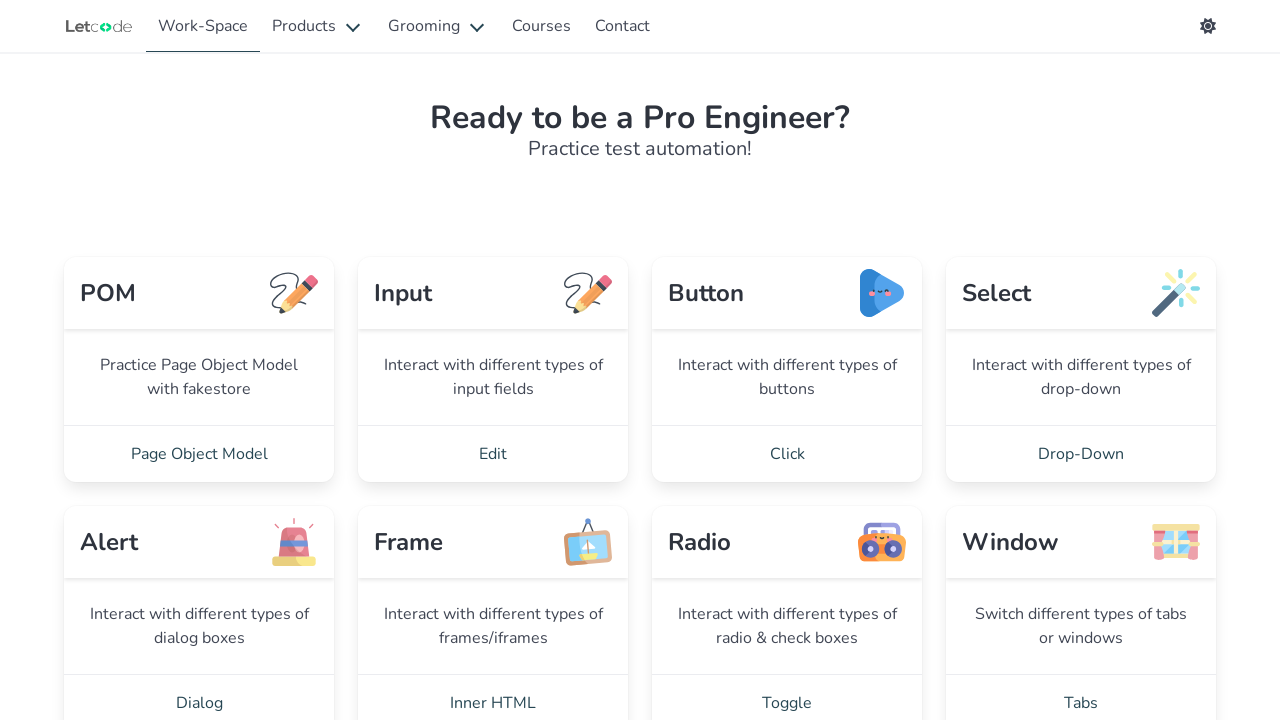

Clicked Toggle button to navigate to radio button practice section at (787, 692) on text=Toggle
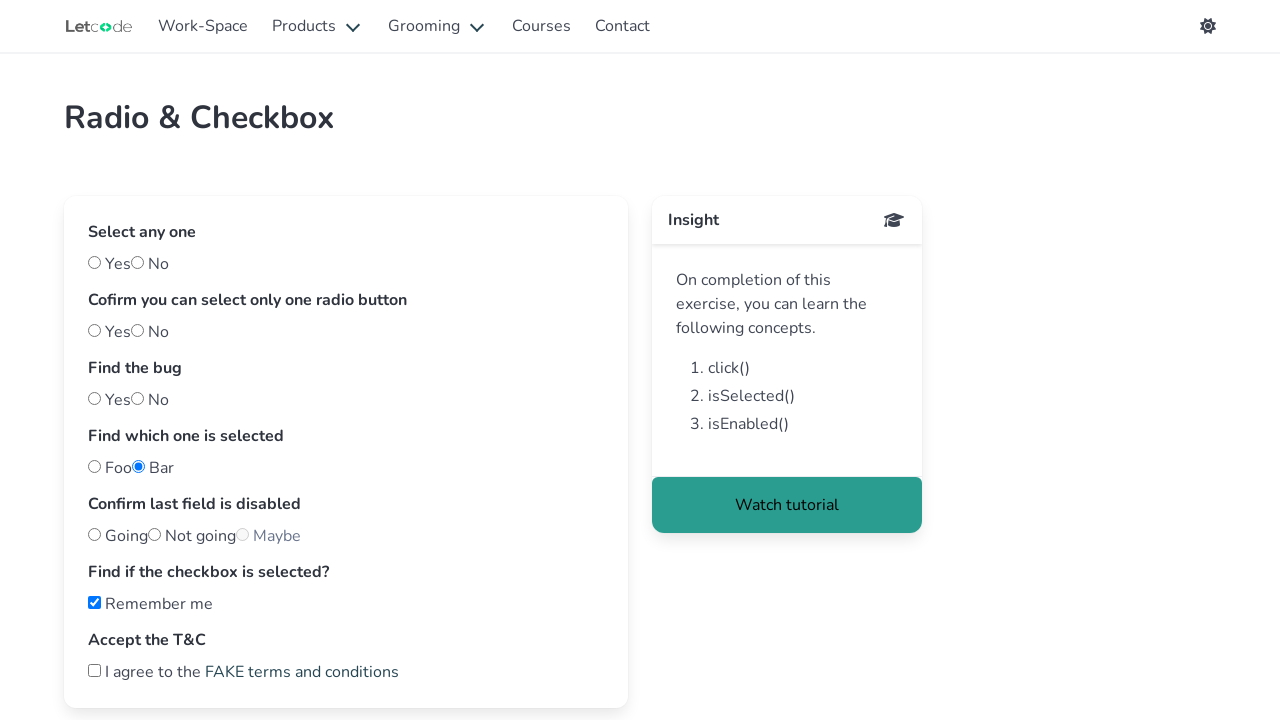

Clicked first radio button (#yes) at (94, 262) on #yes
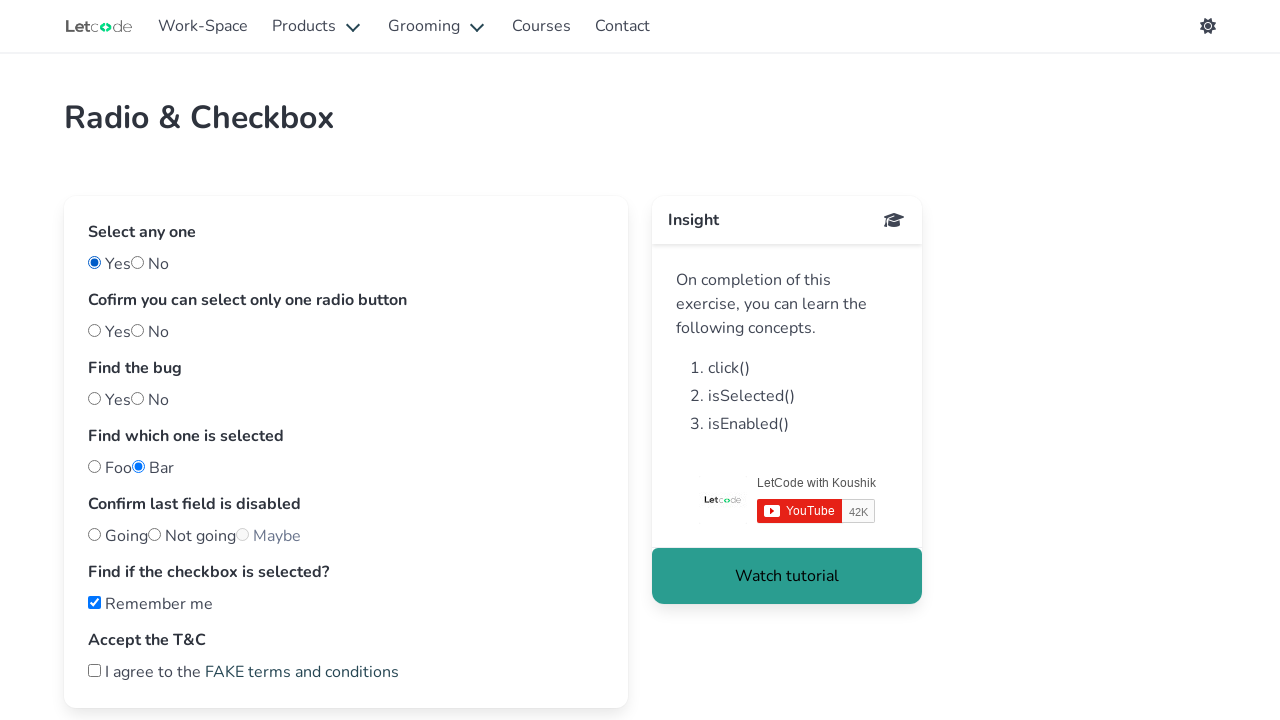

Waited 1000ms after selecting first radio button
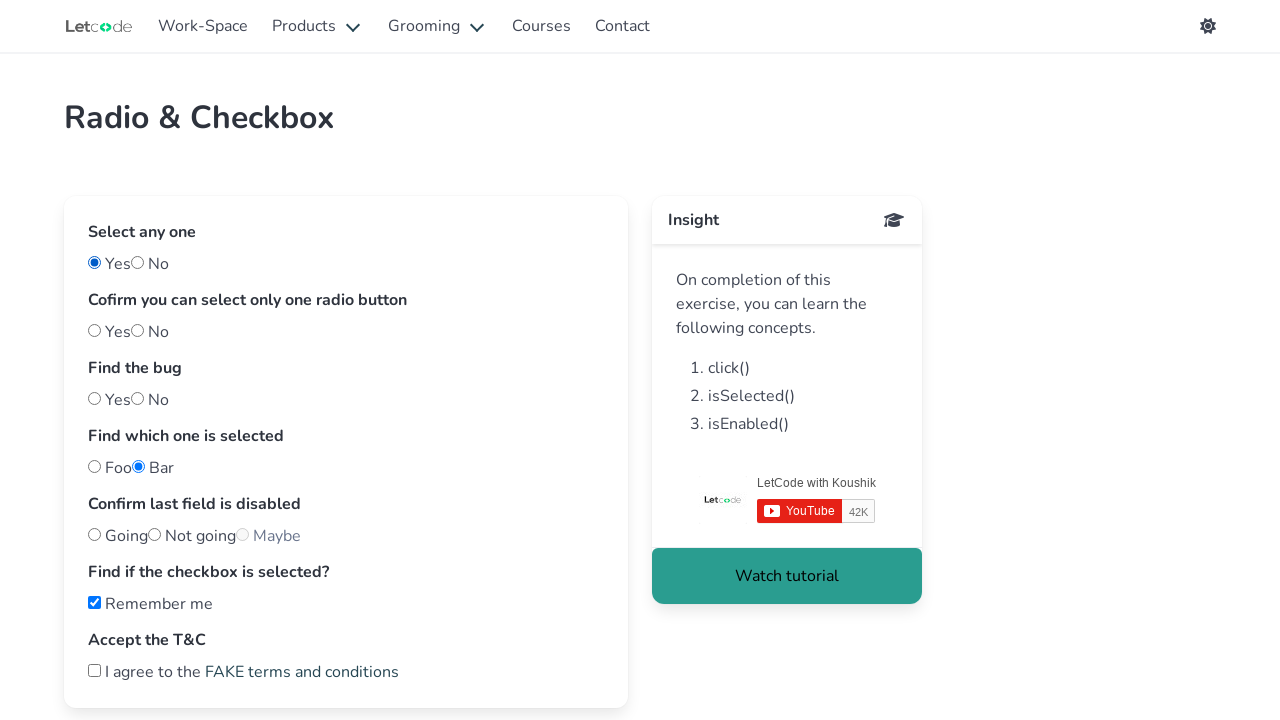

Clicked second radio button (#no) at (138, 262) on #no
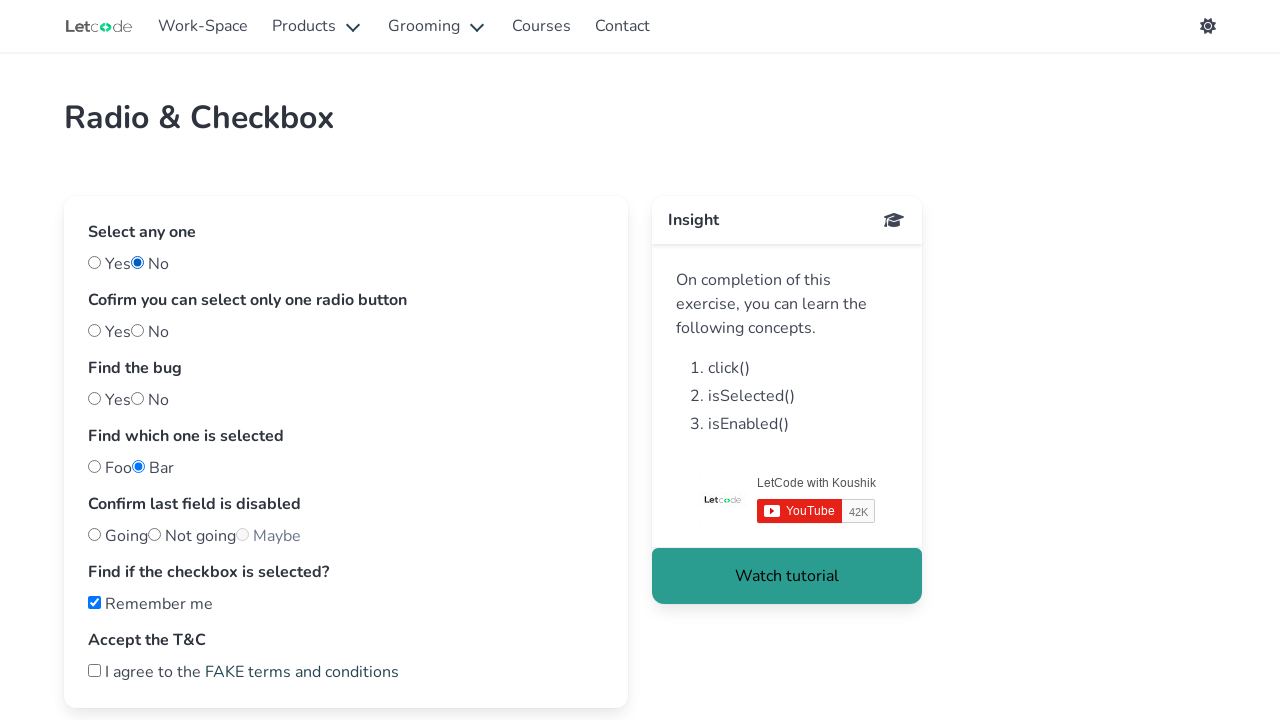

Clicked radio button #one in second group at (94, 330) on #one
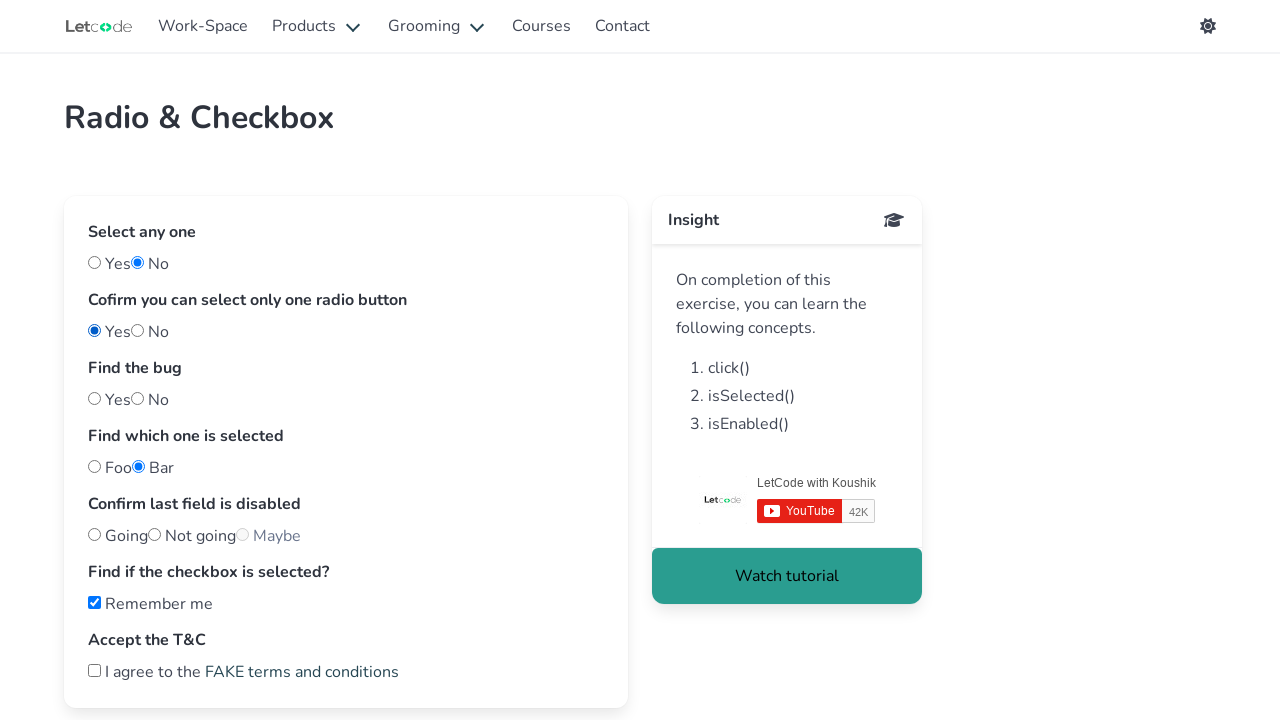

Clicked radio button #two in second group at (138, 330) on #two
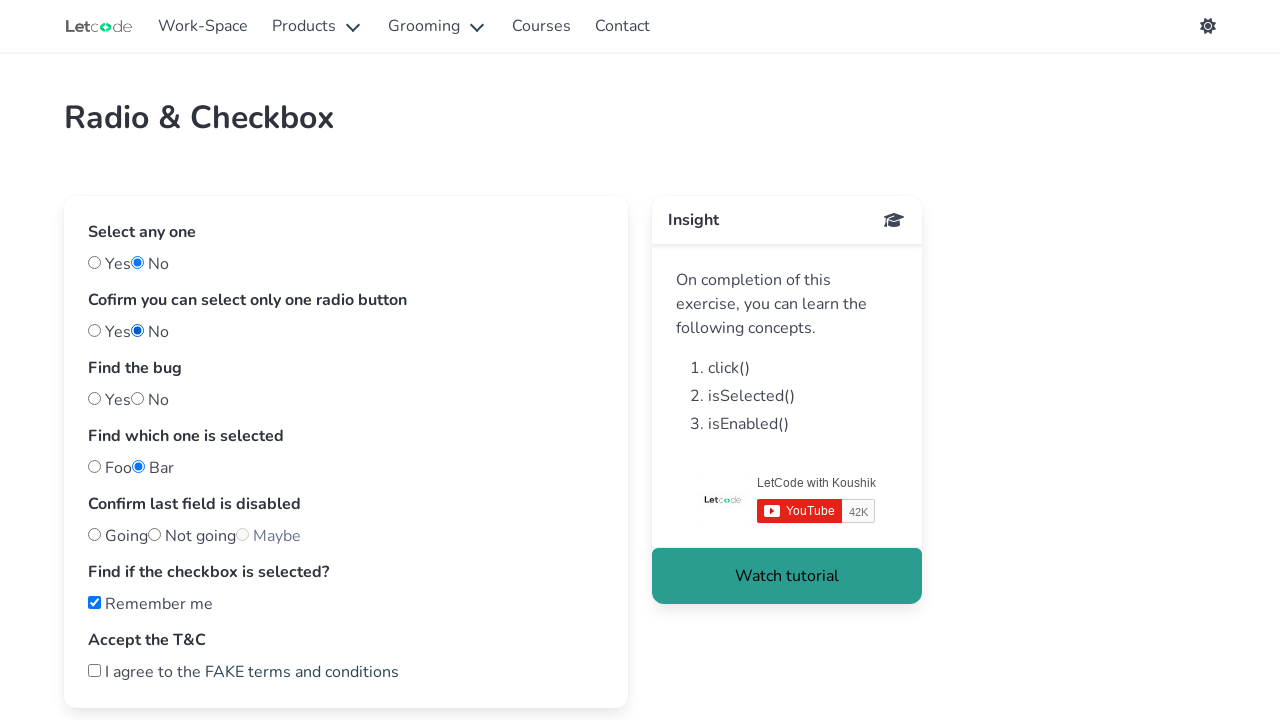

Checked if radio button #one is selected
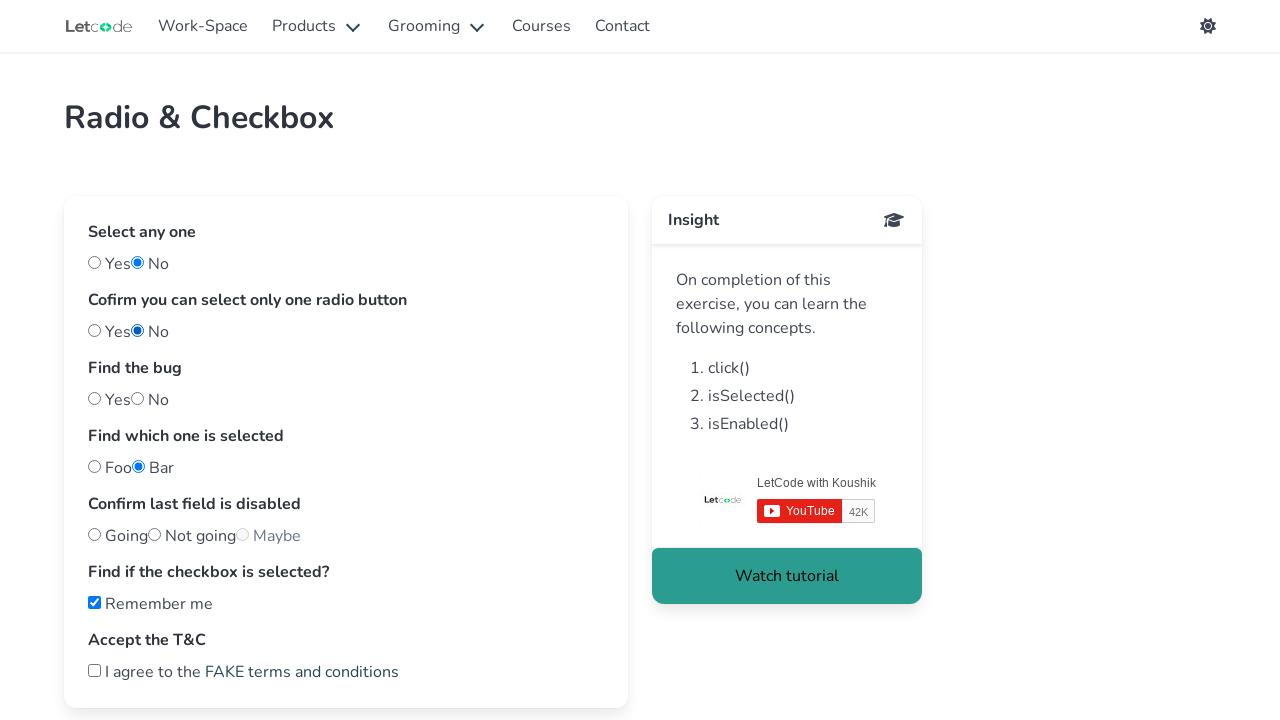

Checked if radio button #two is selected
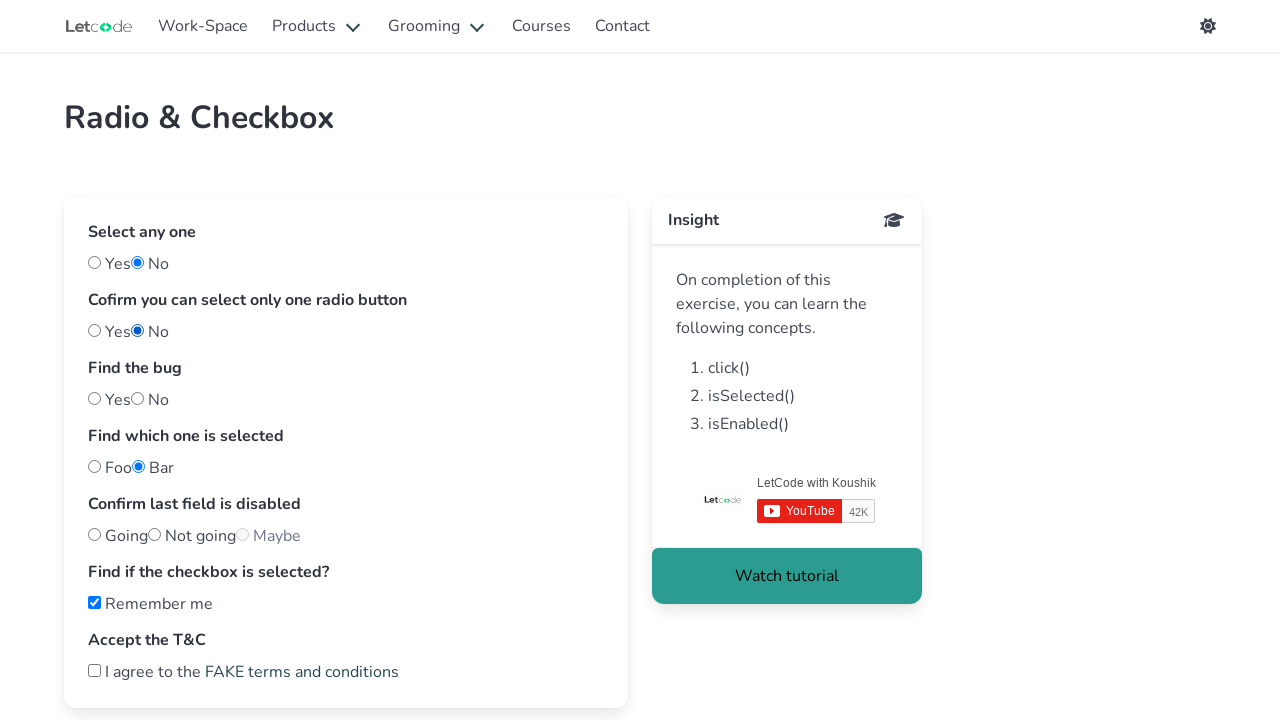

Test passed: only one radio button is selected at a time
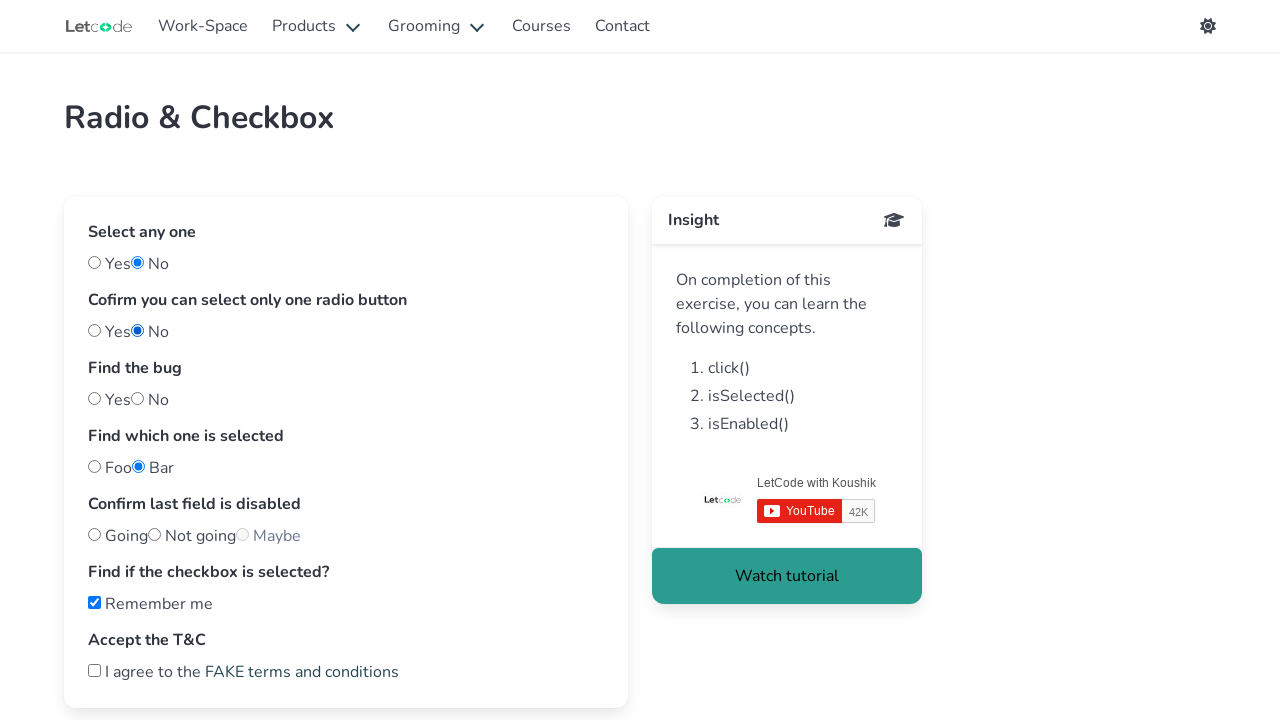

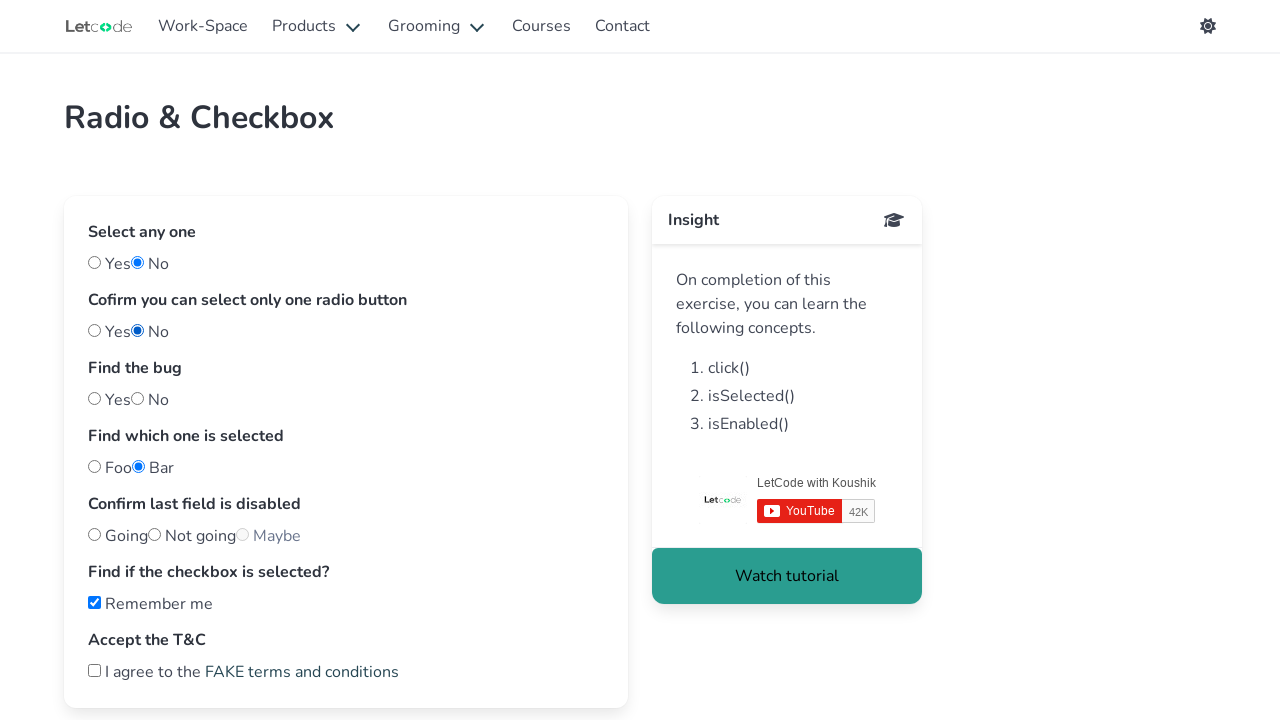